Tests dynamic properties page by waiting for and clicking a button that becomes visible after a delay

Starting URL: https://demoqa.com/dynamic-properties

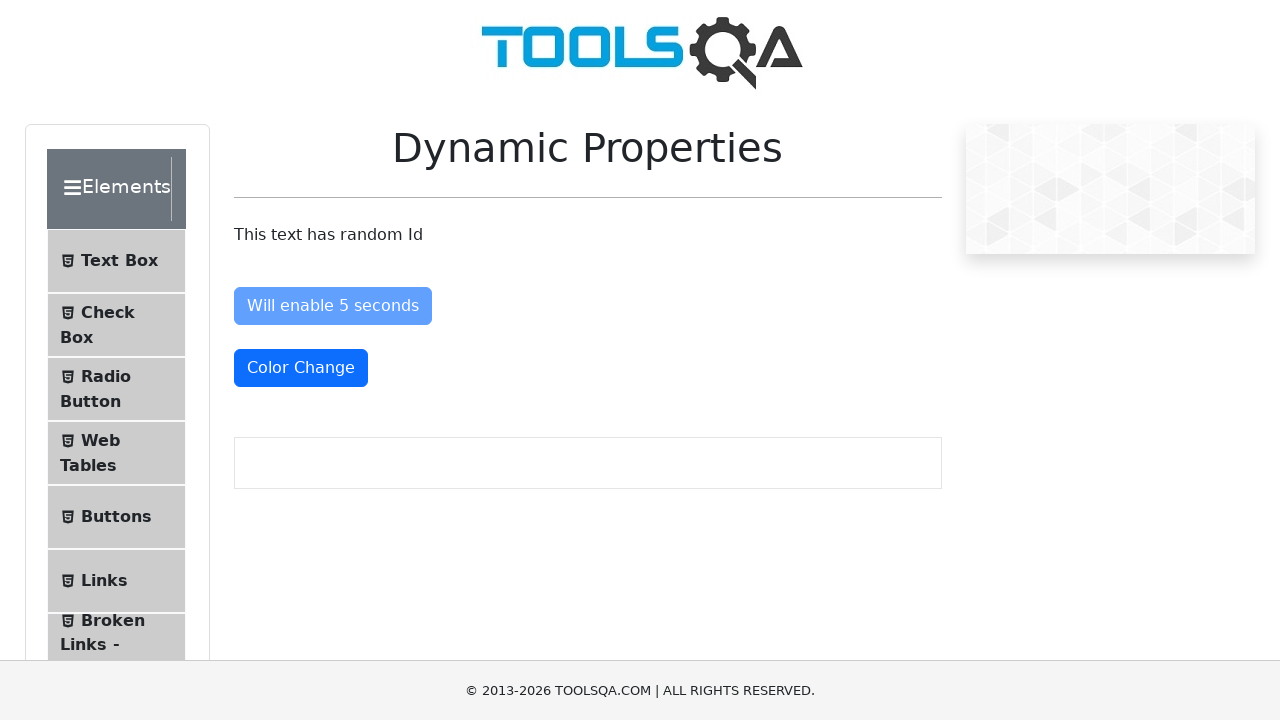

Clicked the 'Visible After 5 Seconds' button that became visible after delay at (338, 430) on xpath=//button[@id='visibleAfter']
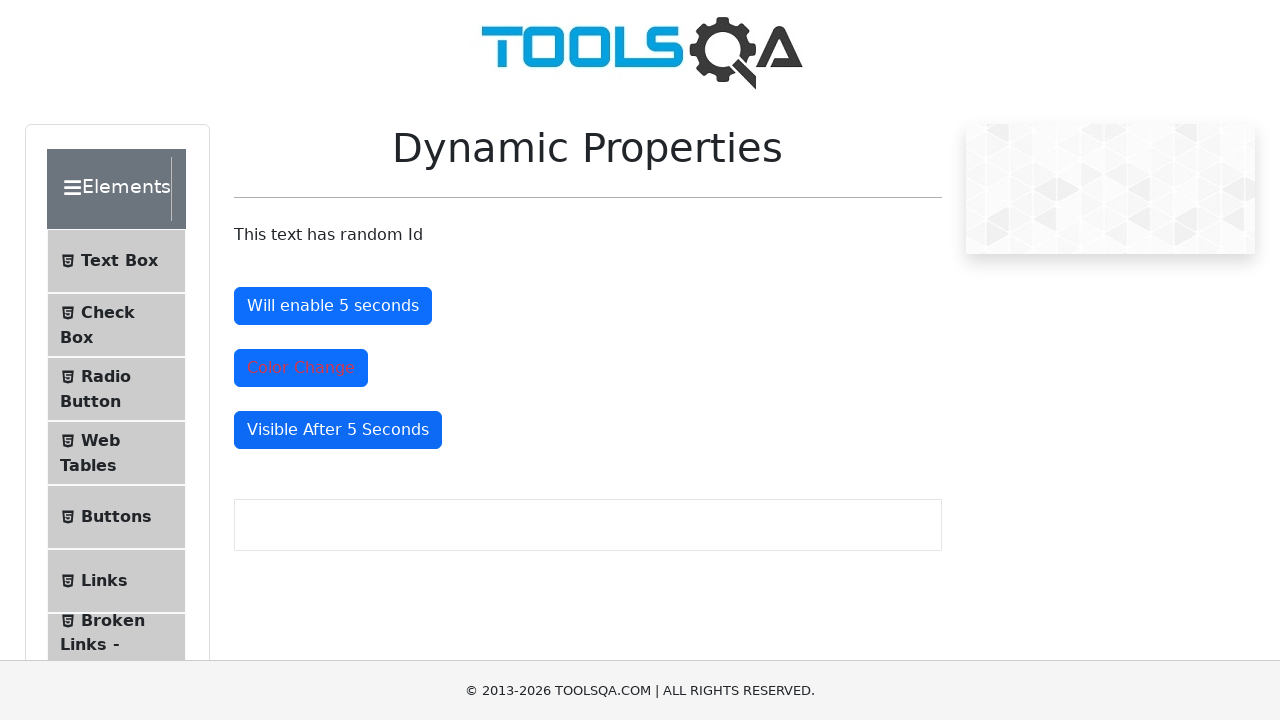

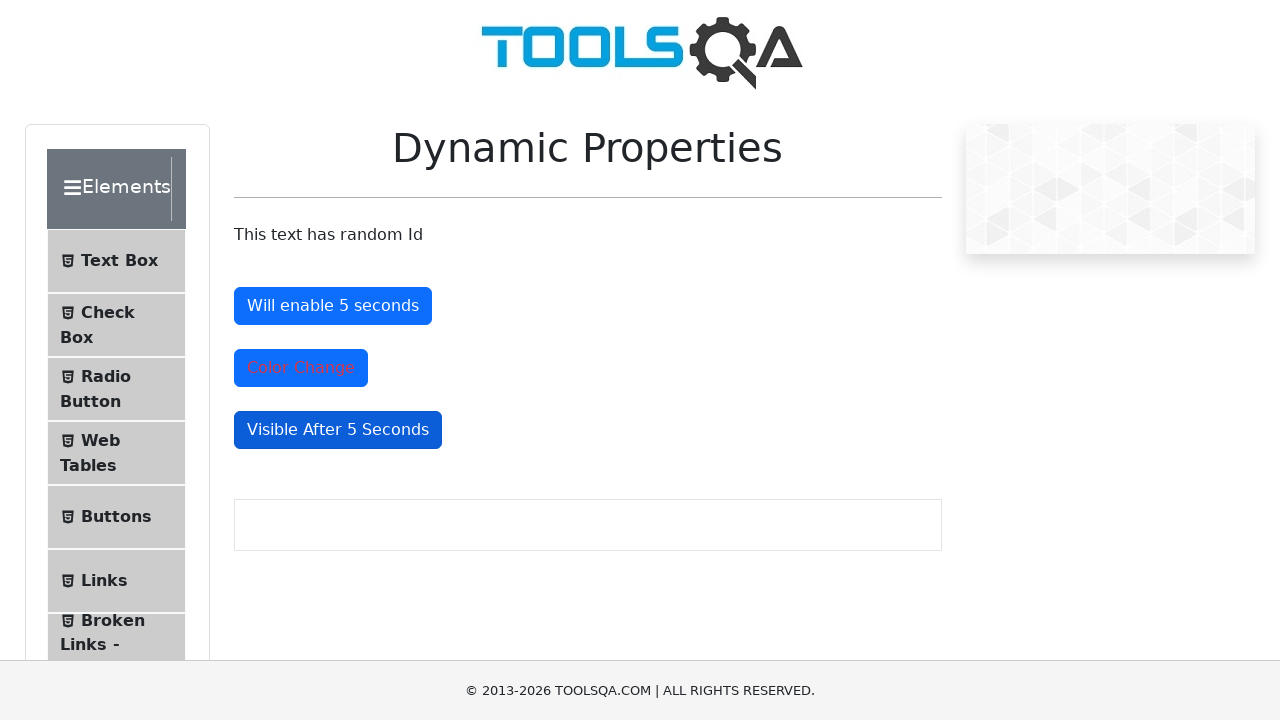